Tests static dropdown functionality by selecting options using different methods - by visible text, by index, and by value

Starting URL: https://rahulshettyacademy.com/dropdownsPractise/

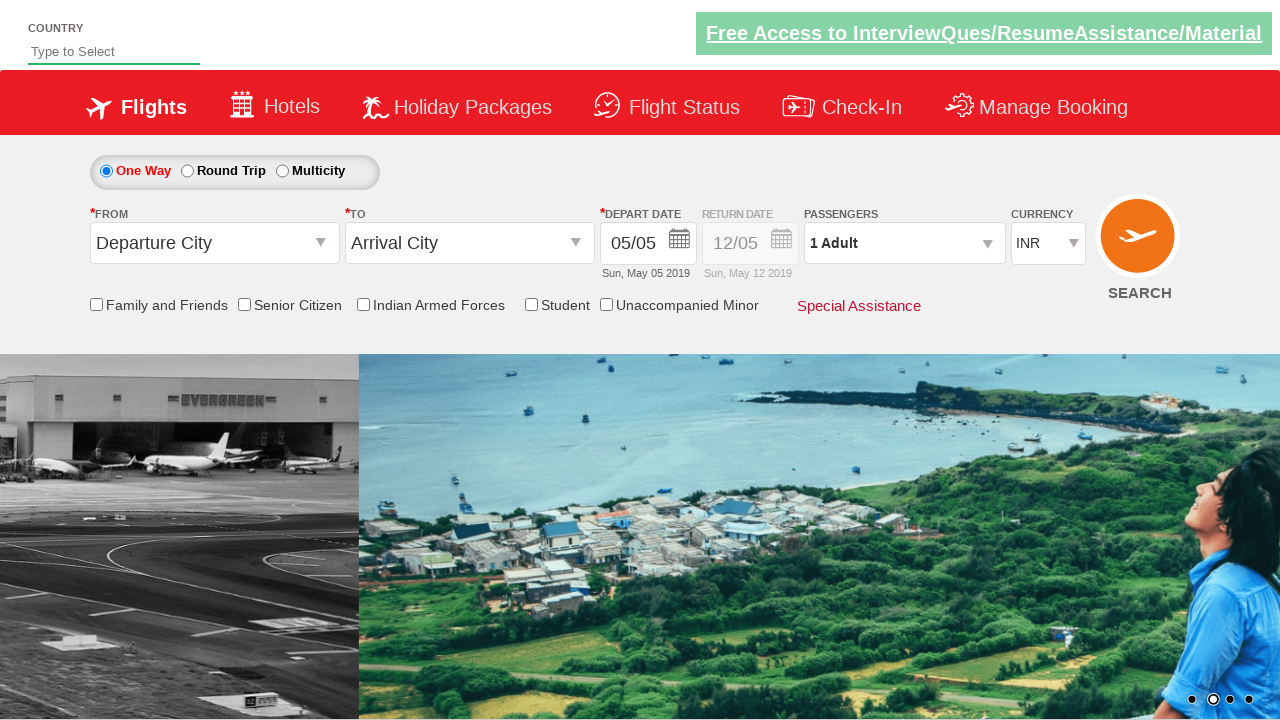

Located currency dropdown element
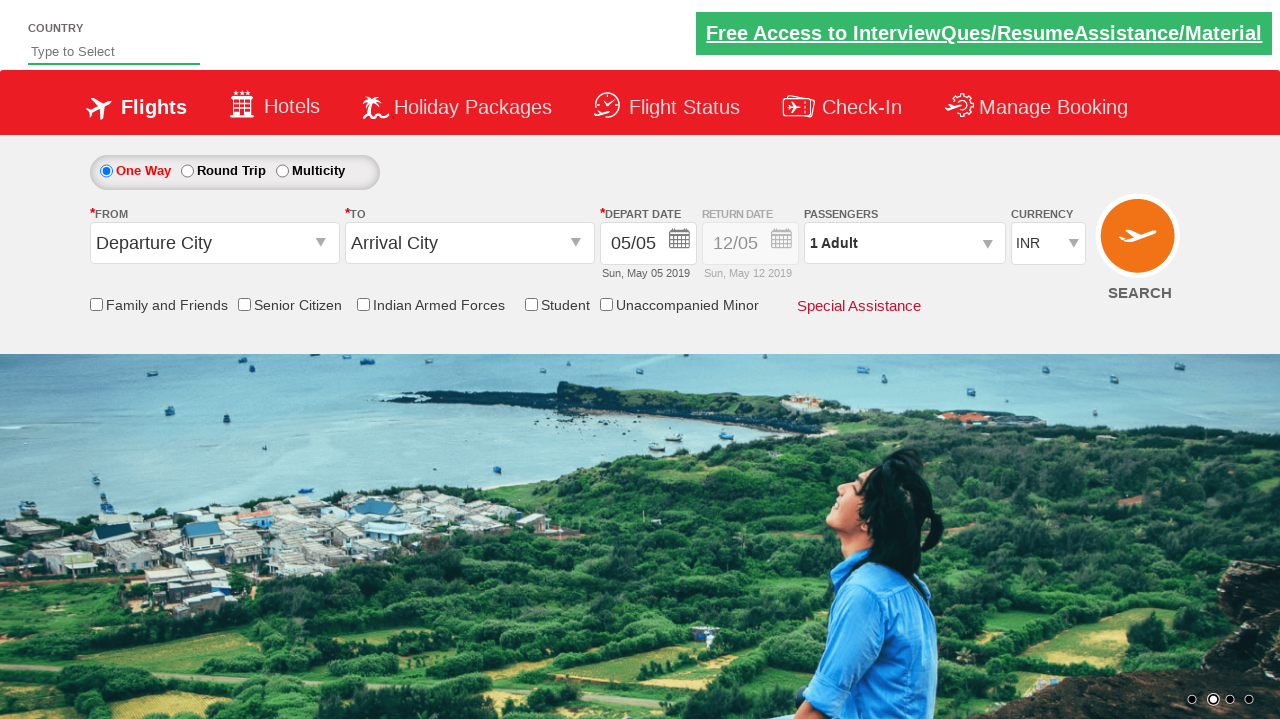

Selected 'USD' option by visible text on select#ctl00_mainContent_DropDownListCurrency
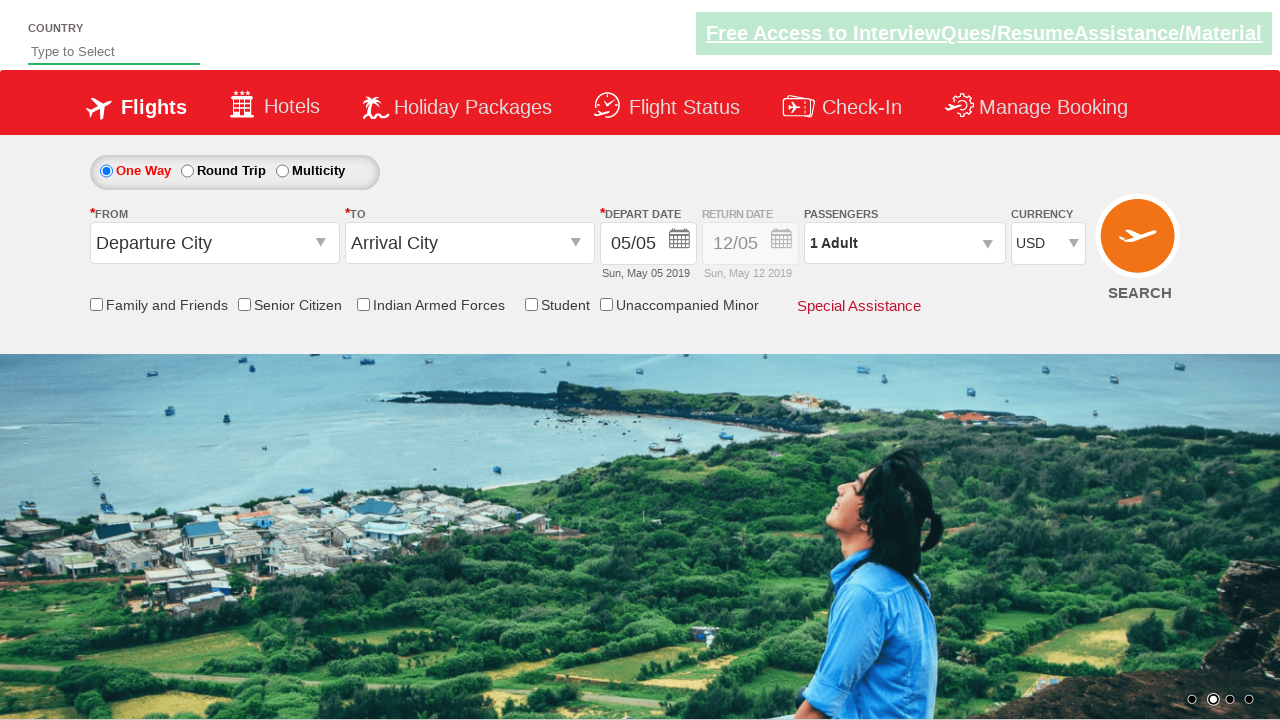

Verified selected option: USD
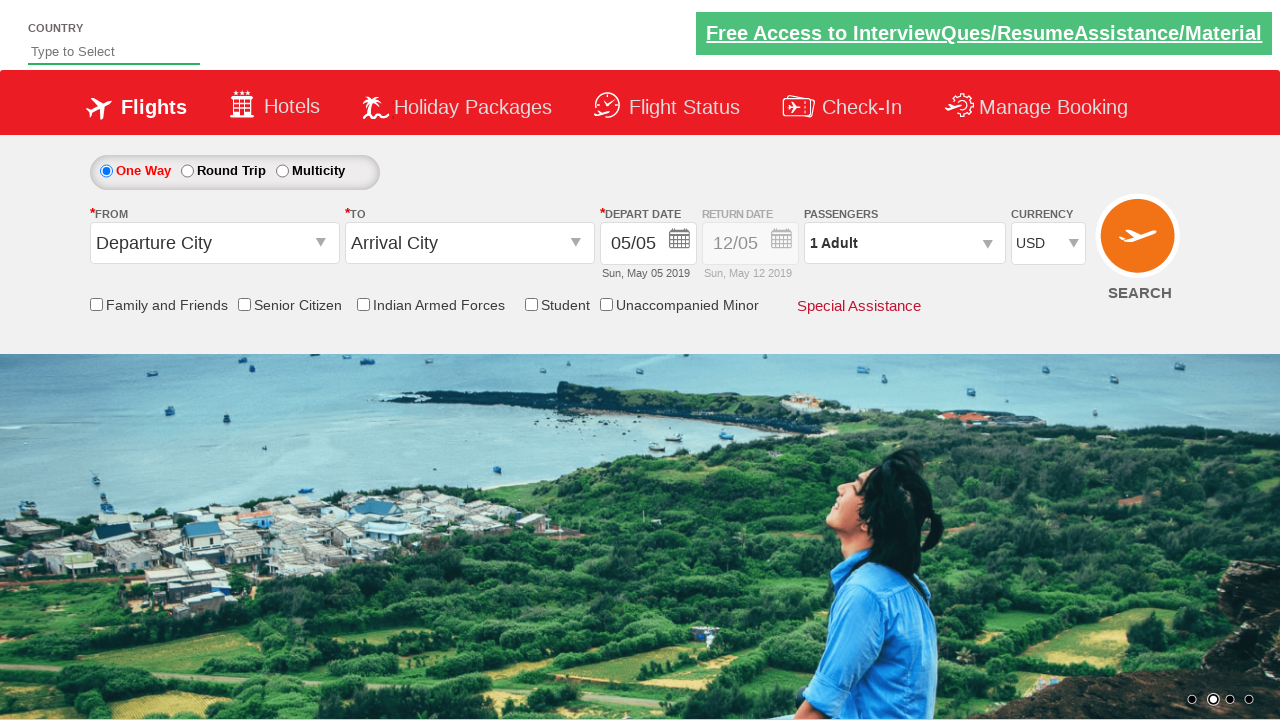

Selected option at index 2 (3rd option) on select#ctl00_mainContent_DropDownListCurrency
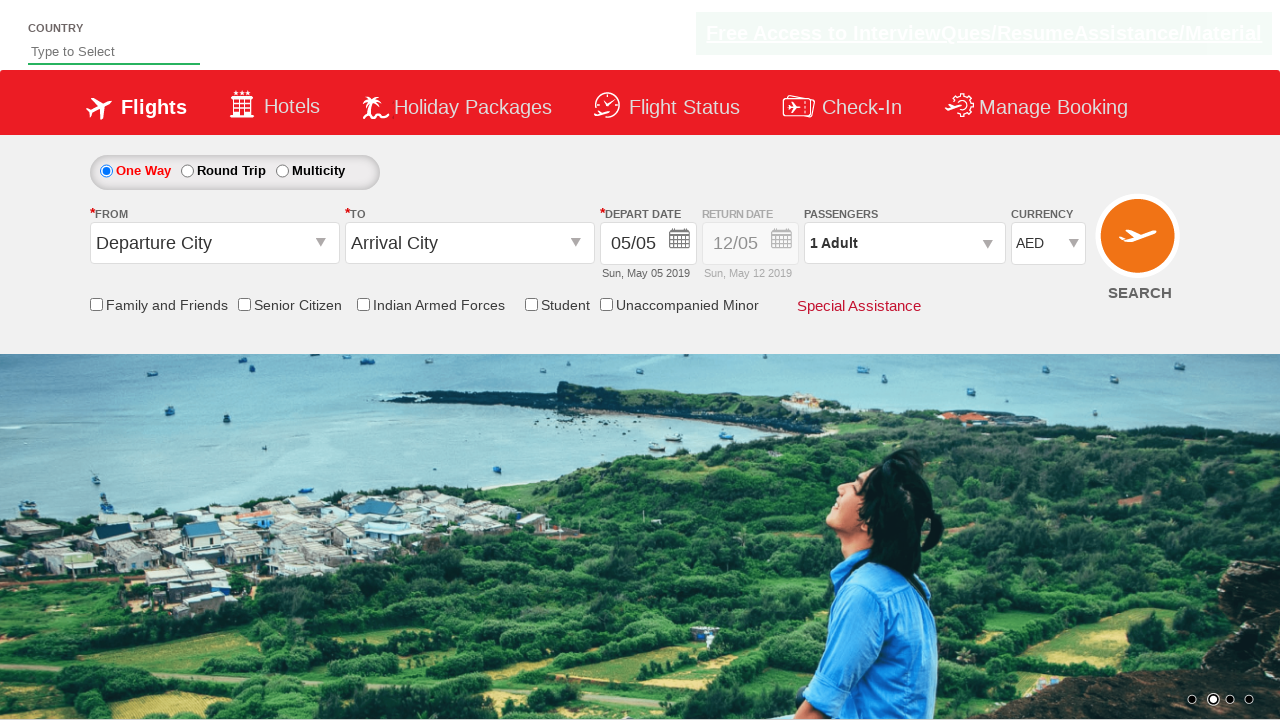

Verified selected option: AED
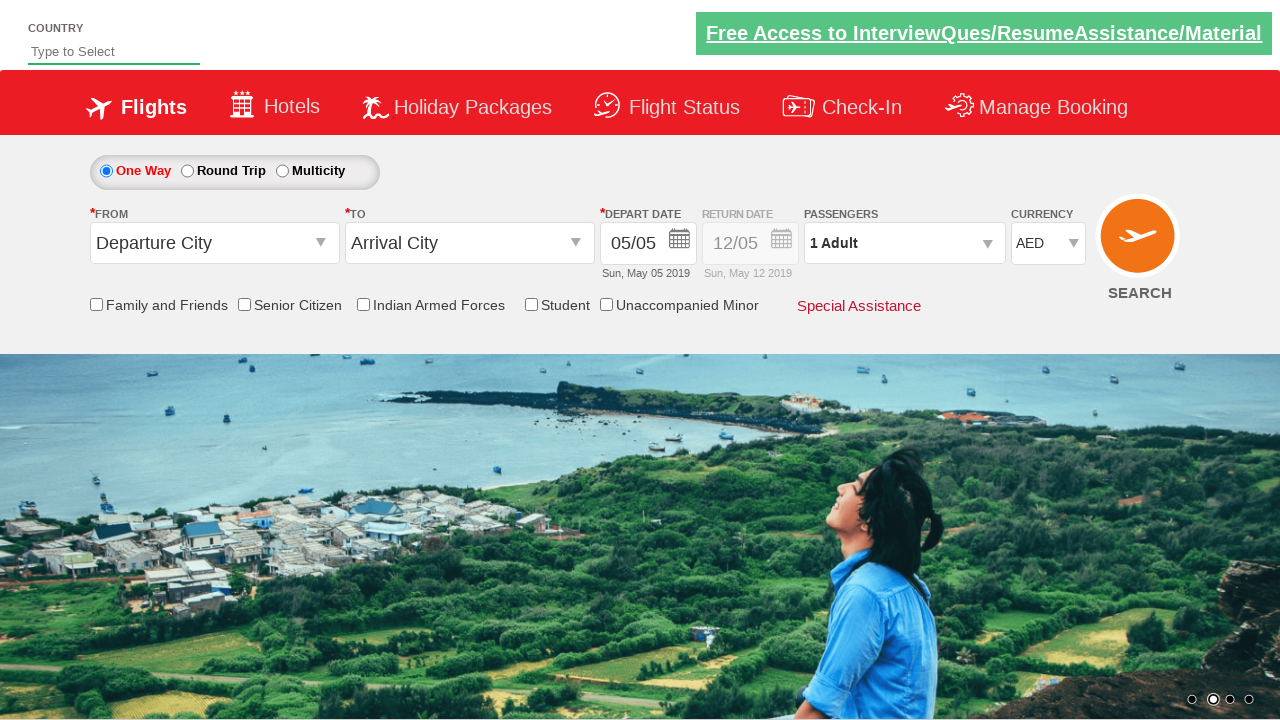

Selected 'INR' option by value on select#ctl00_mainContent_DropDownListCurrency
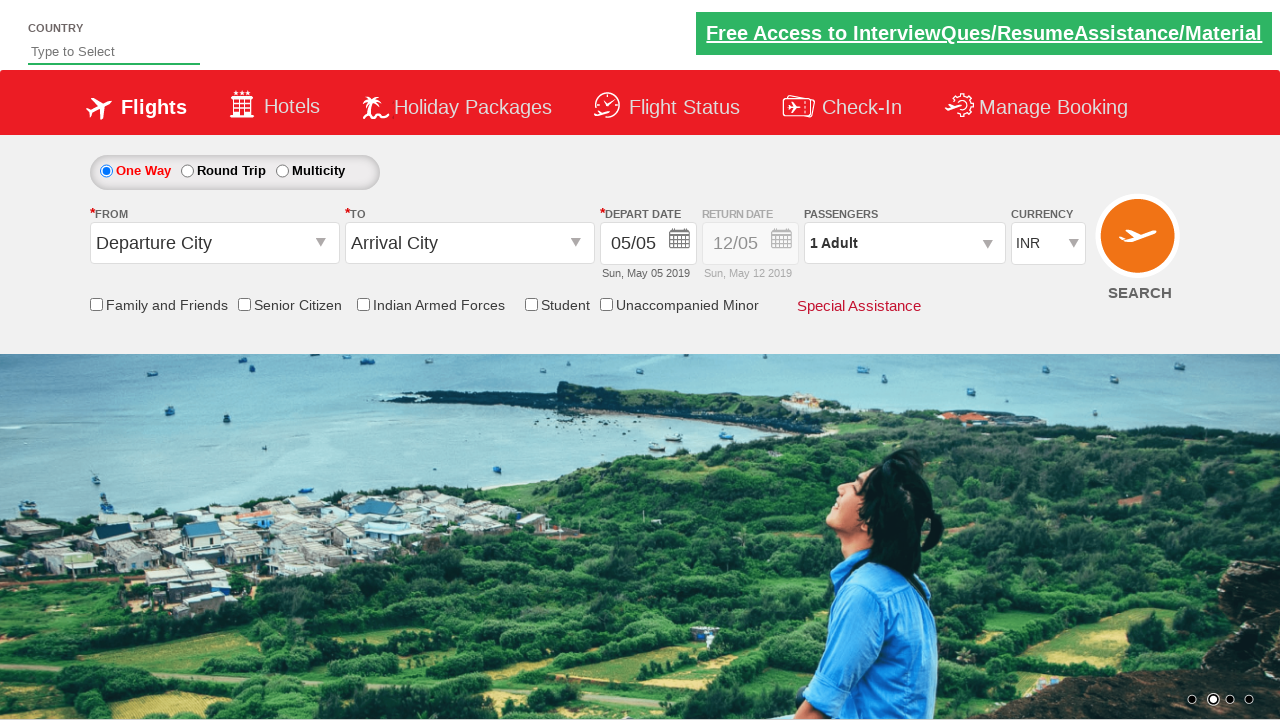

Verified selected option: INR
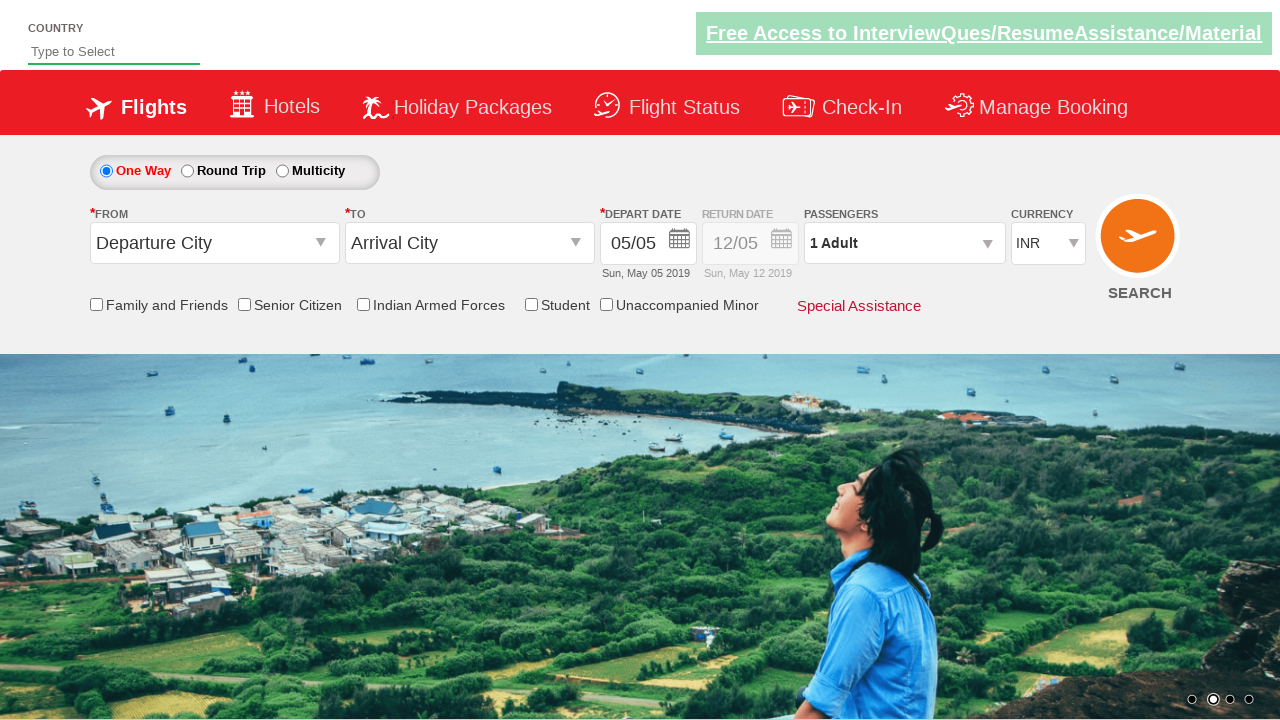

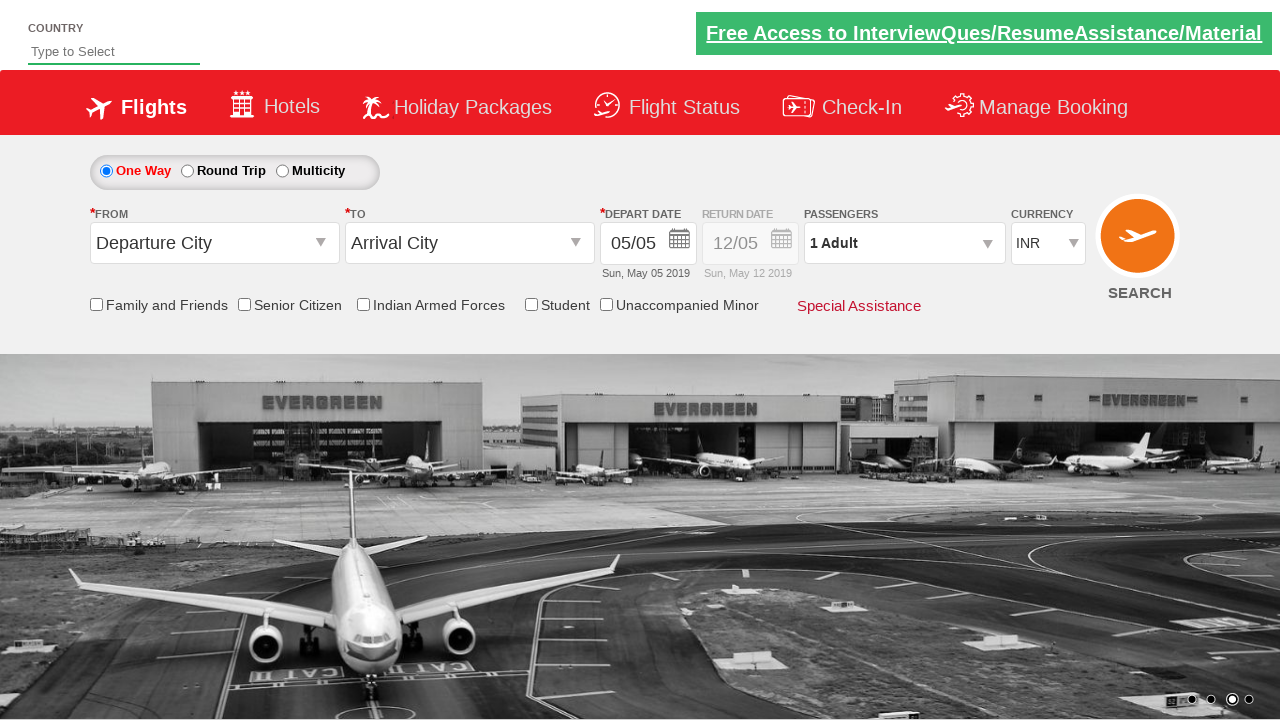